Tests navigation to Playwright documentation site and verifies clicking "Get Started" leads to the Installation page

Starting URL: https://playwright.dev/

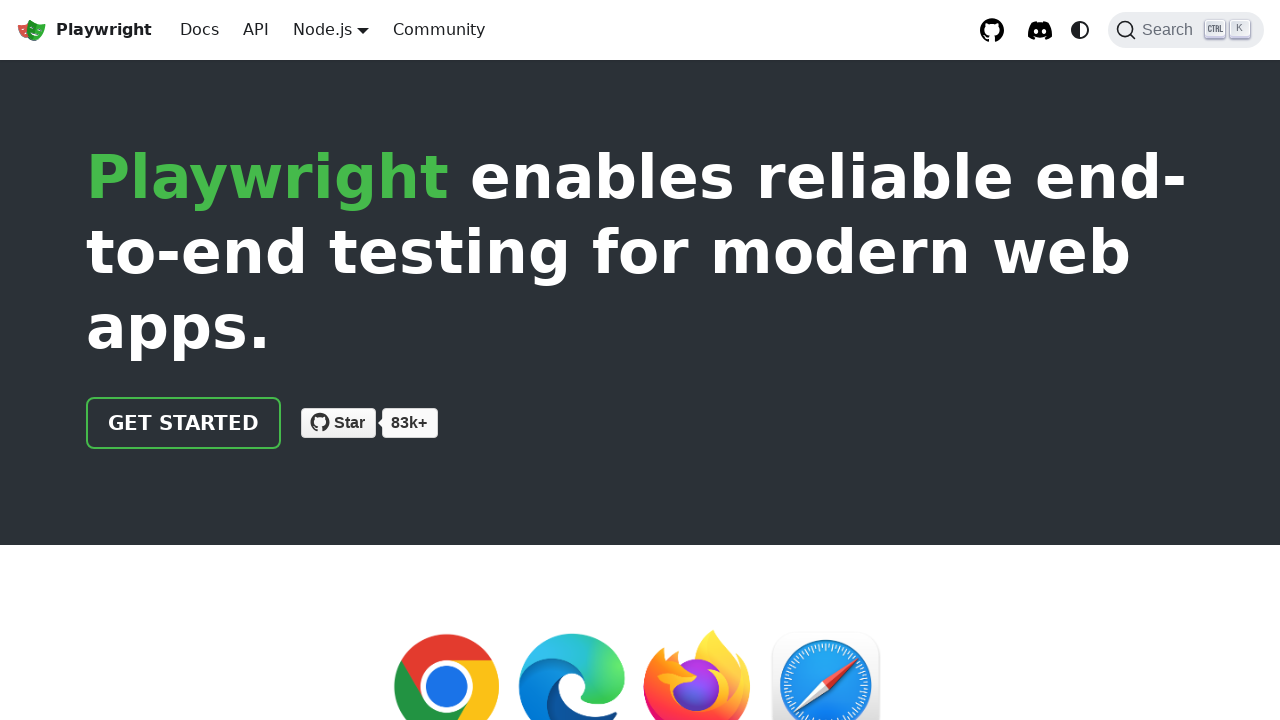

Clicked 'Get Started' button on Playwright documentation site at (184, 423) on .getStarted_Sjon
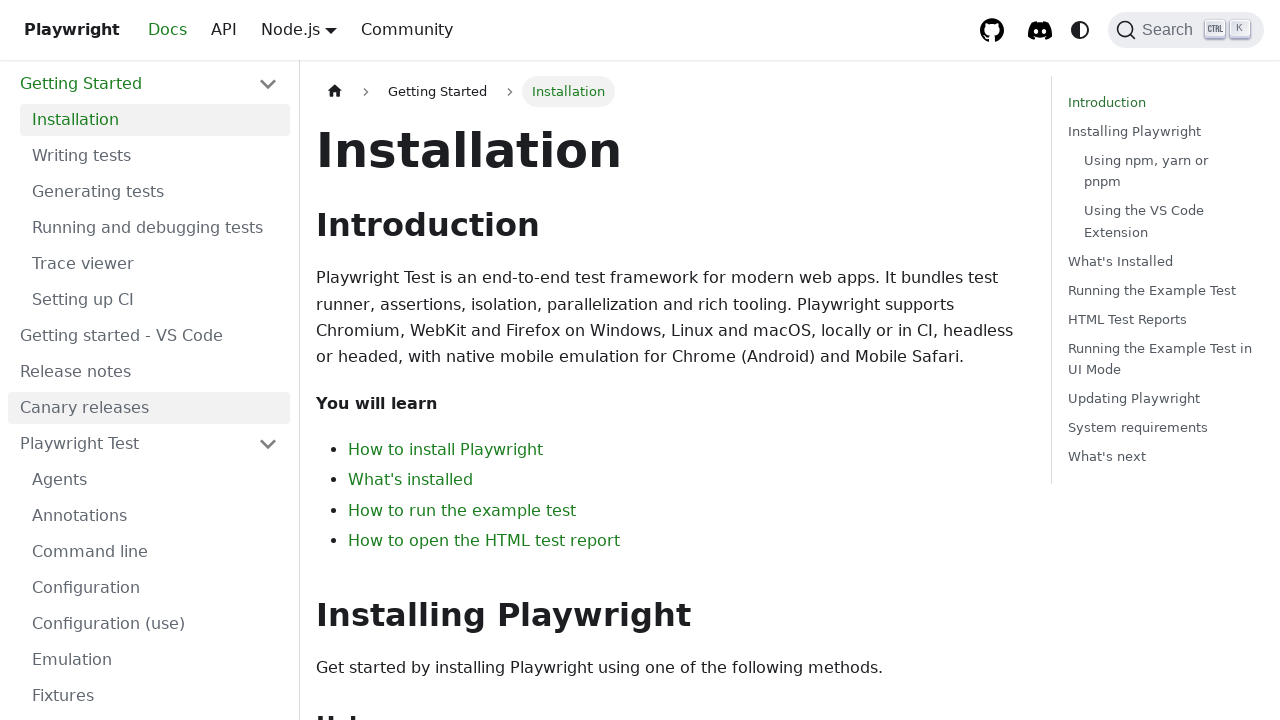

Installation page loaded and heading is visible
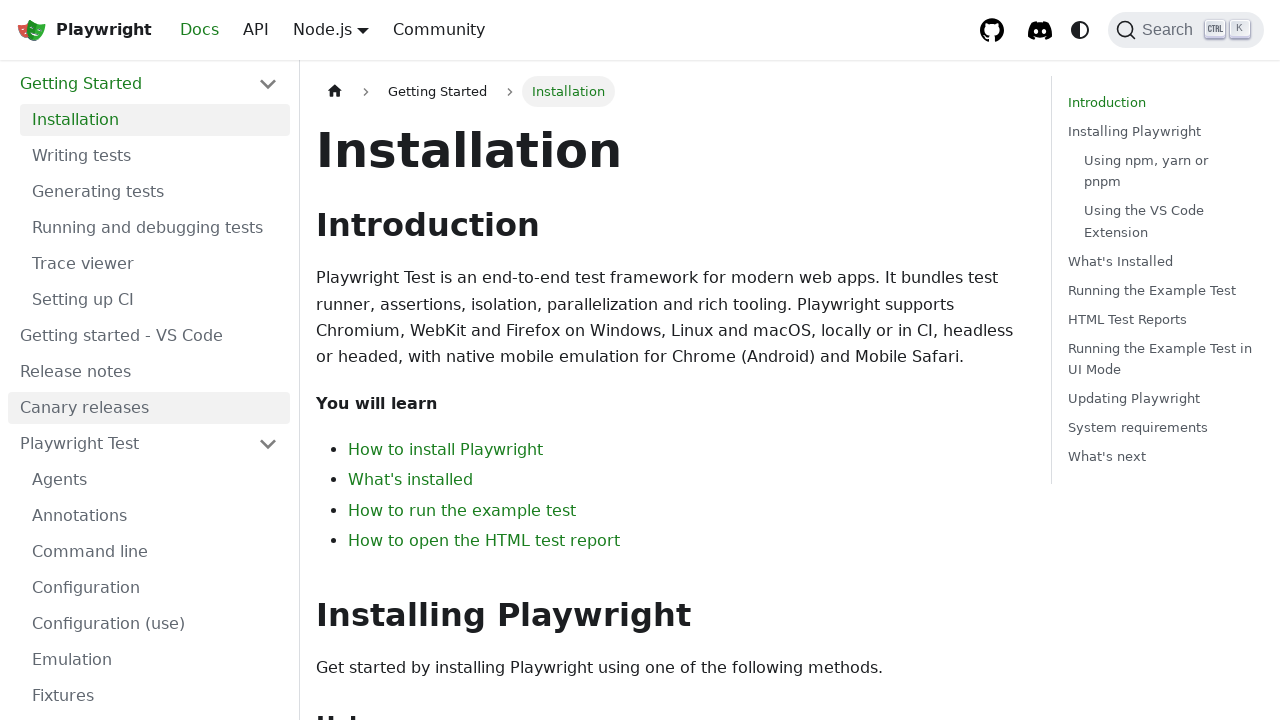

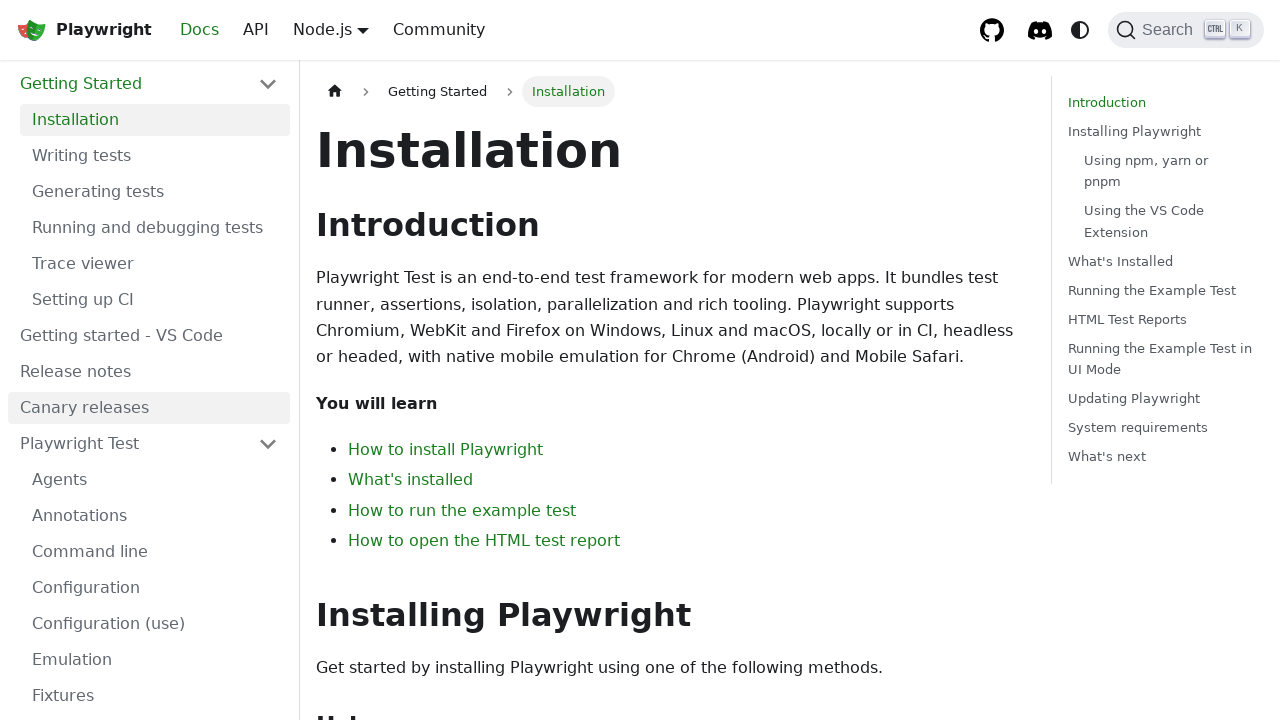